Tests file upload functionality by uploading a file and verifying the success message is displayed

Starting URL: https://the-internet.herokuapp.com/upload

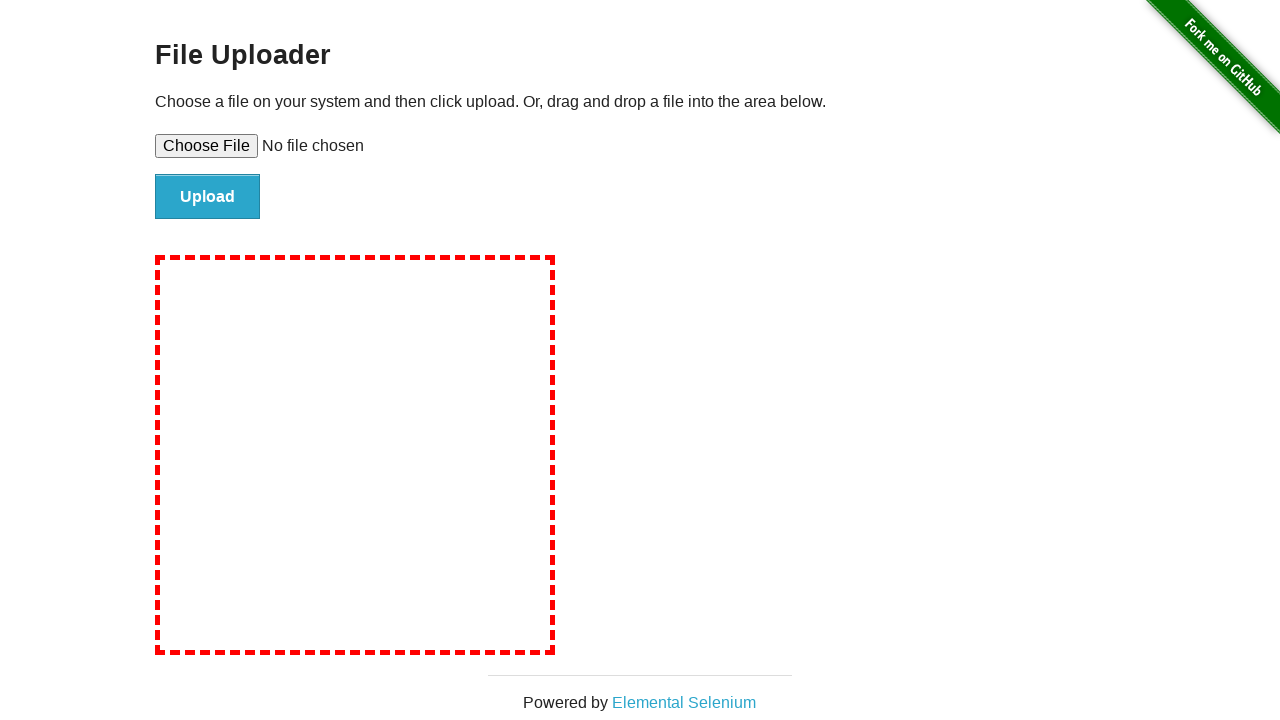

Created temporary test file for upload
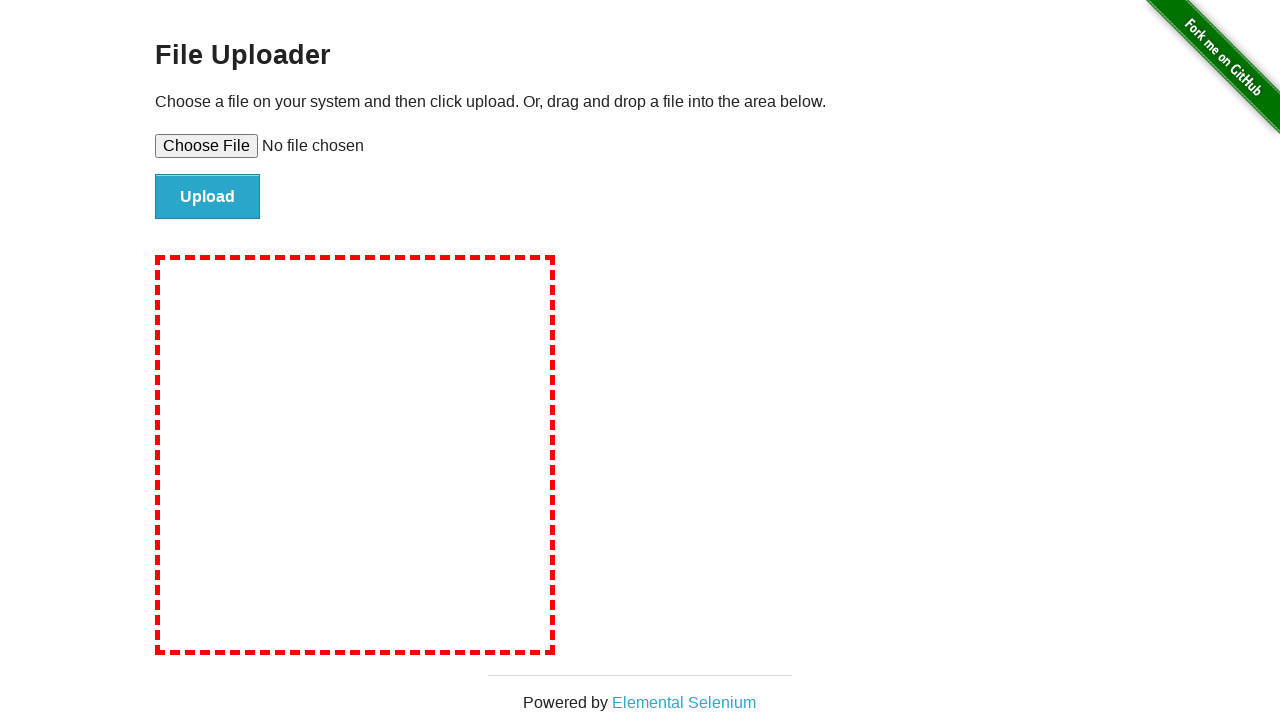

Set input file to upload test file
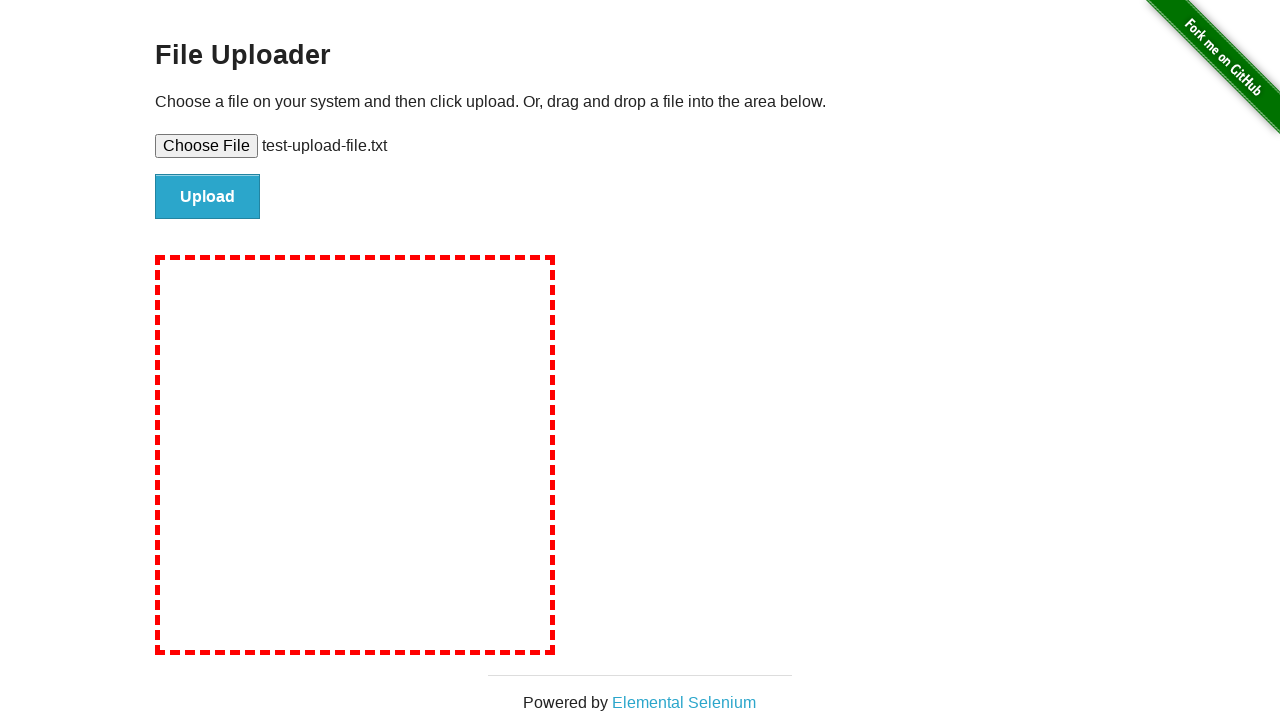

Clicked file submit button at (208, 197) on #file-submit
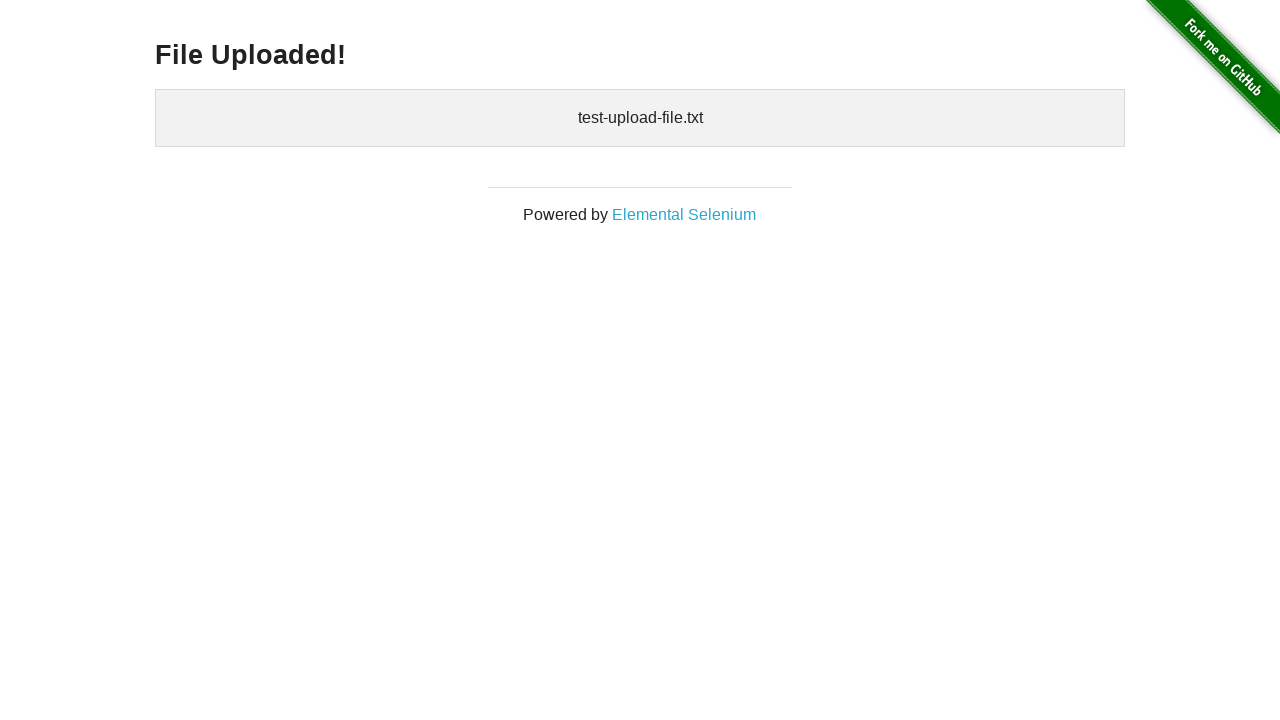

File upload success message displayed
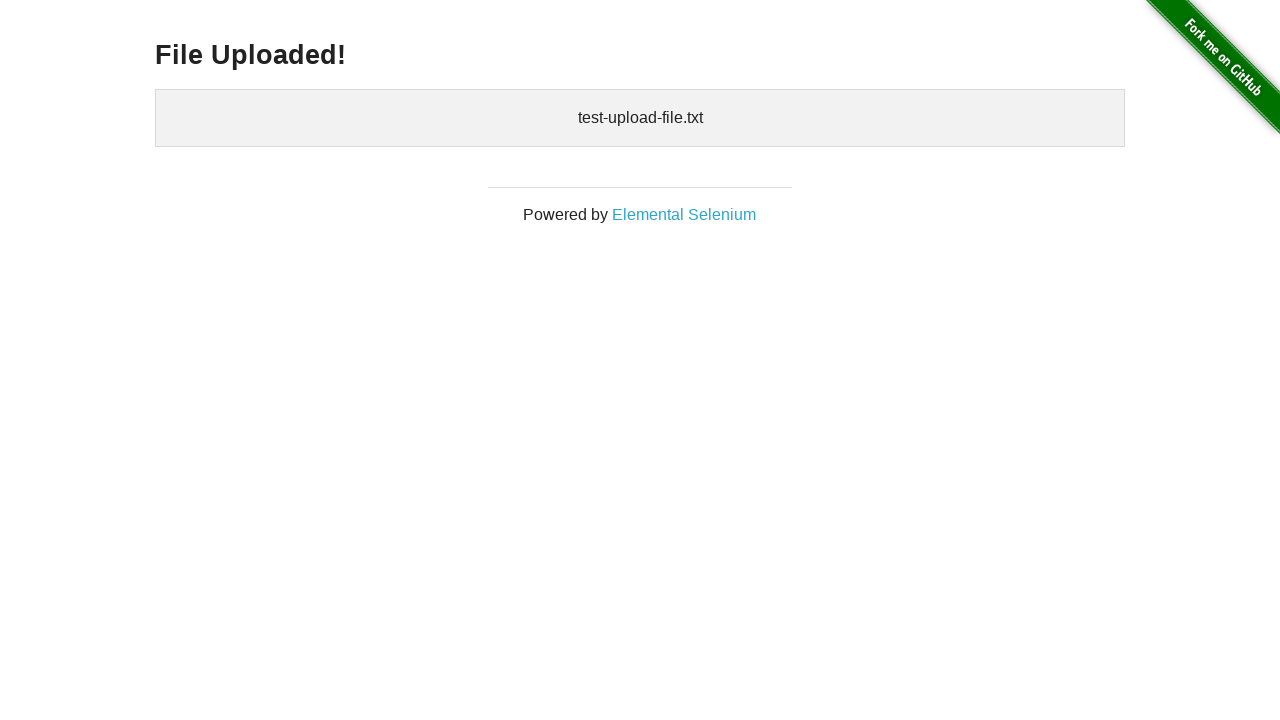

Cleaned up temporary test file
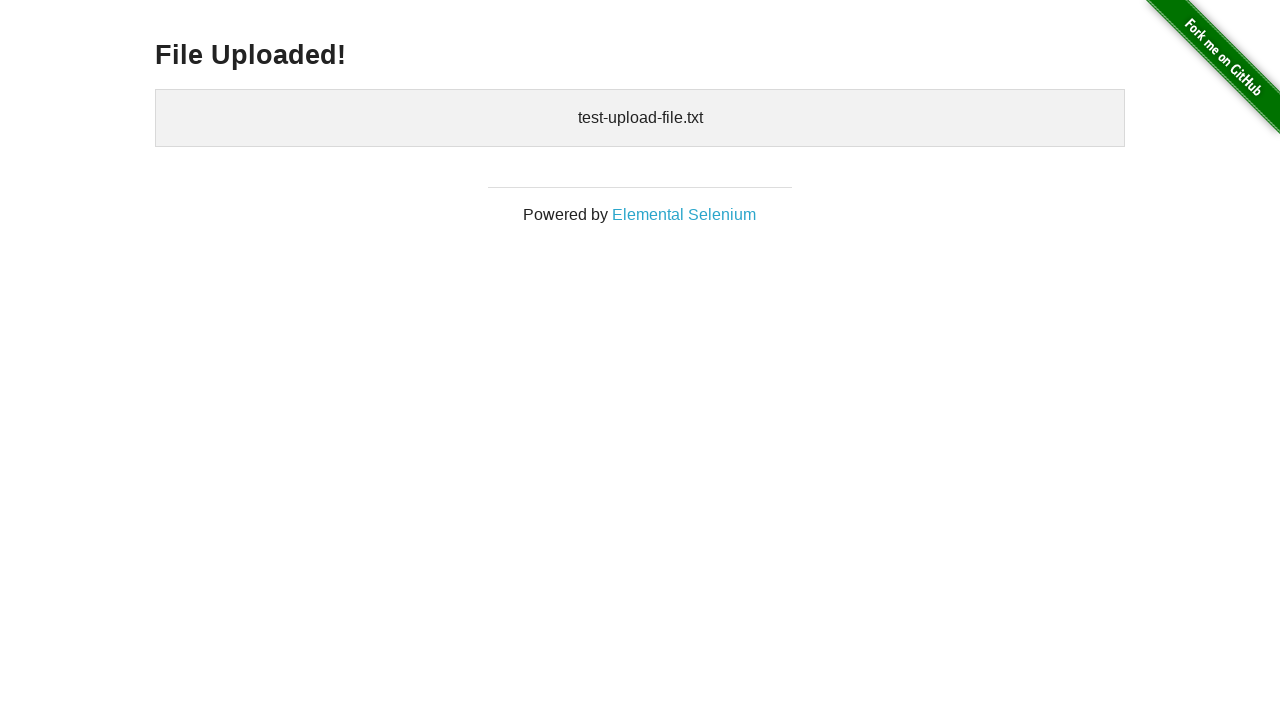

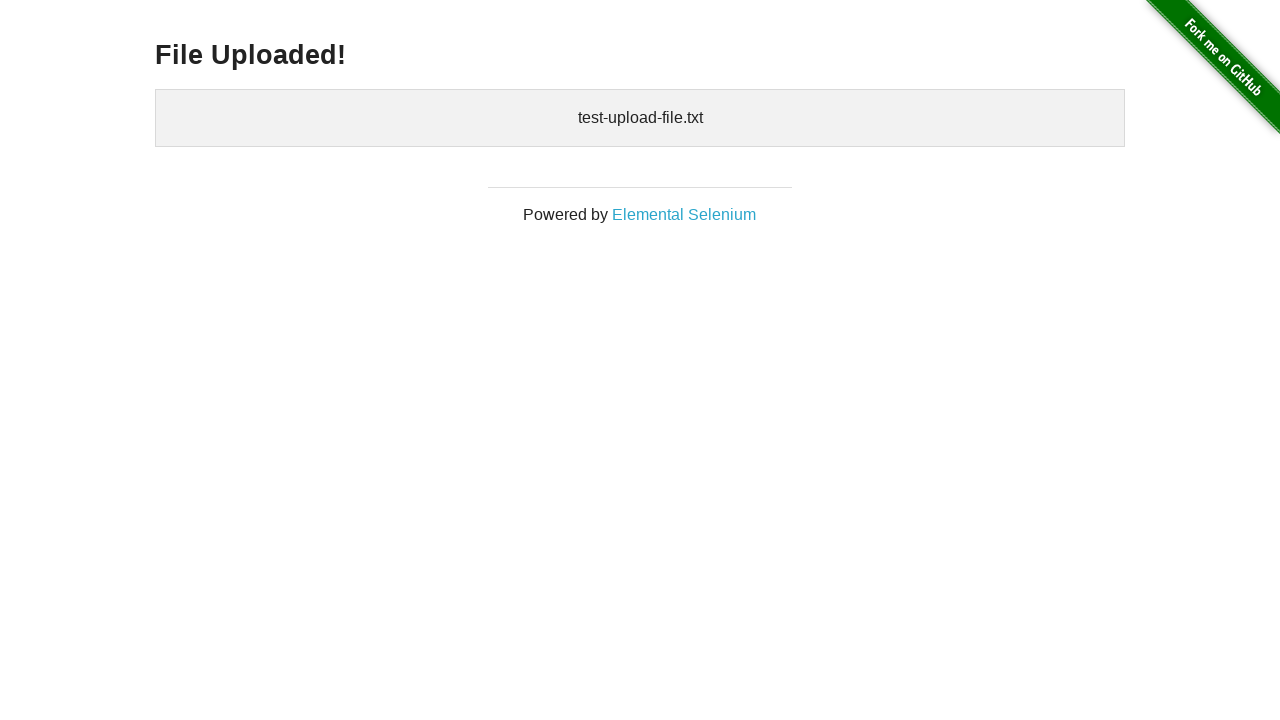